Tests clicking a link and verifying navigation to the home page by checking the page header text

Starting URL: https://kristinek.github.io/site/examples/actions

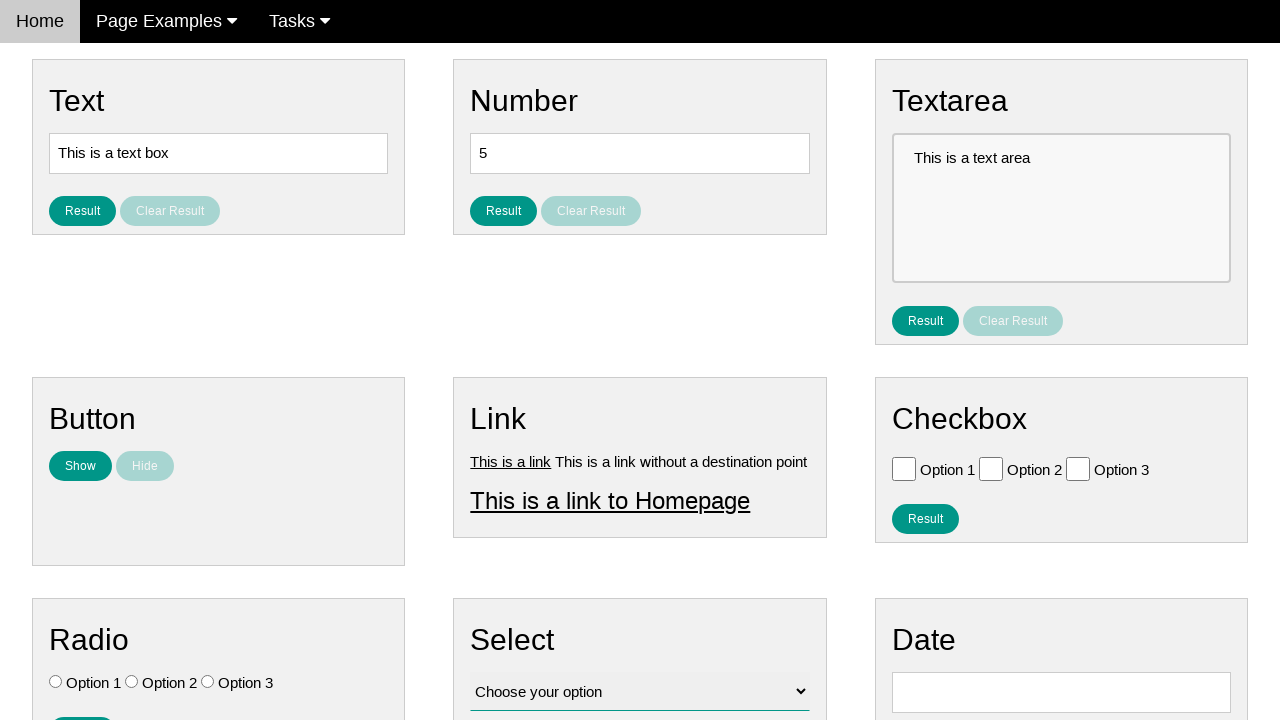

Clicked homepage link at (610, 500) on #homepage_link
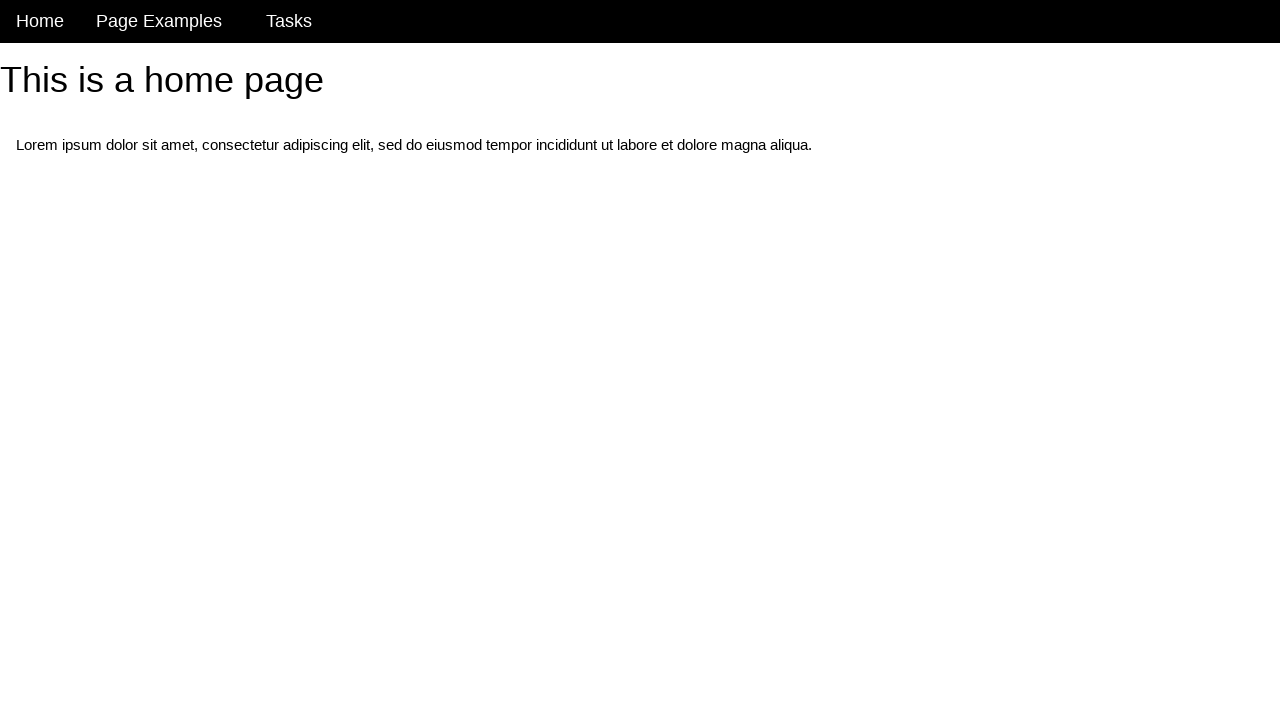

Home page header element loaded
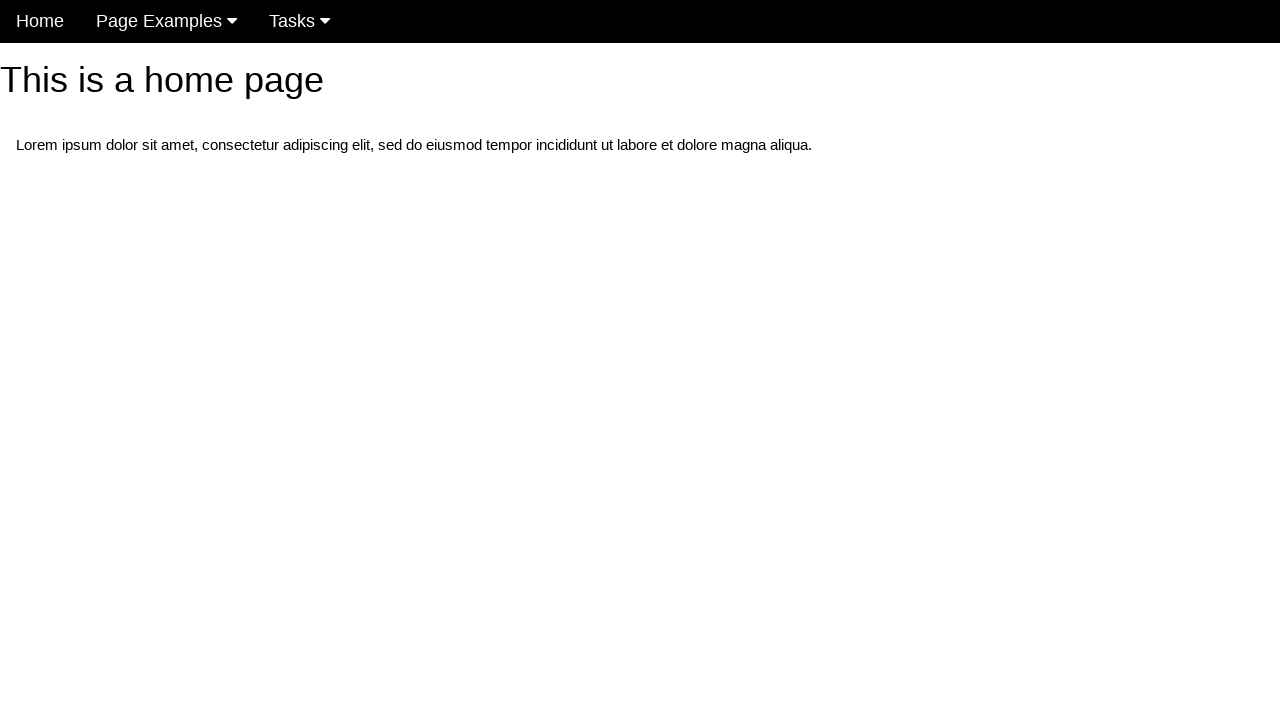

Retrieved home page header text
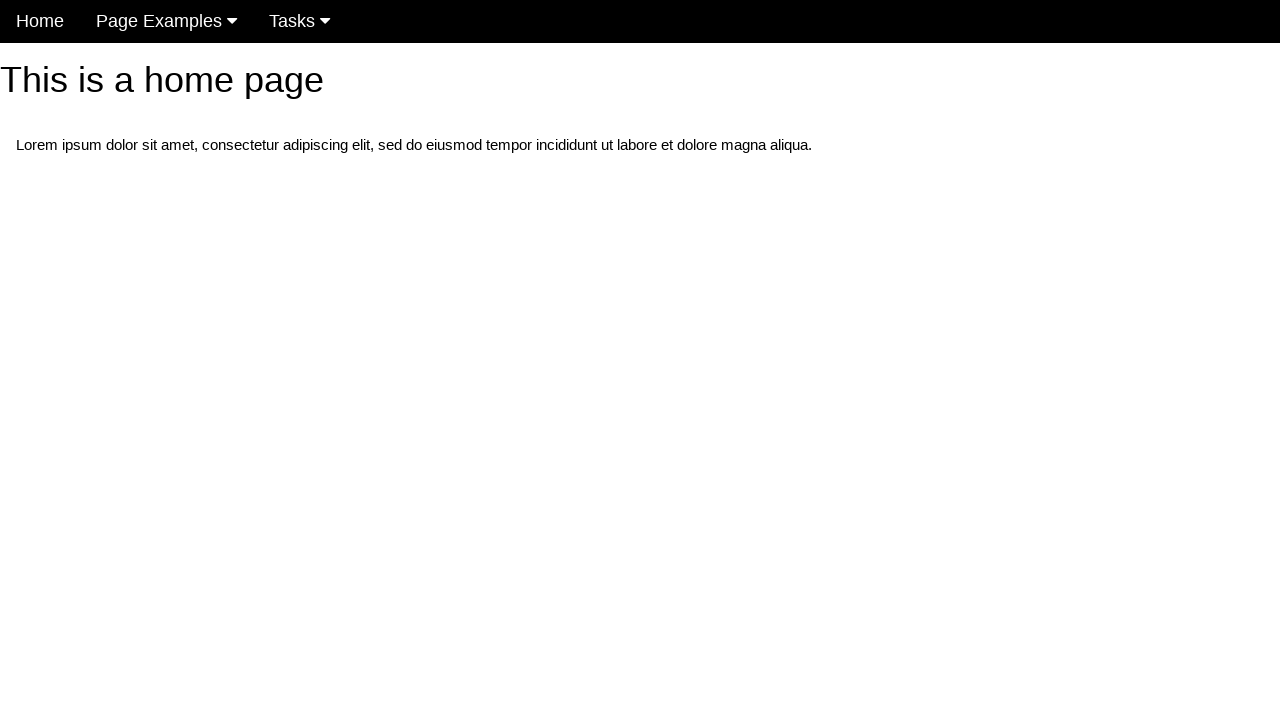

Verified header text is 'This is a home page'
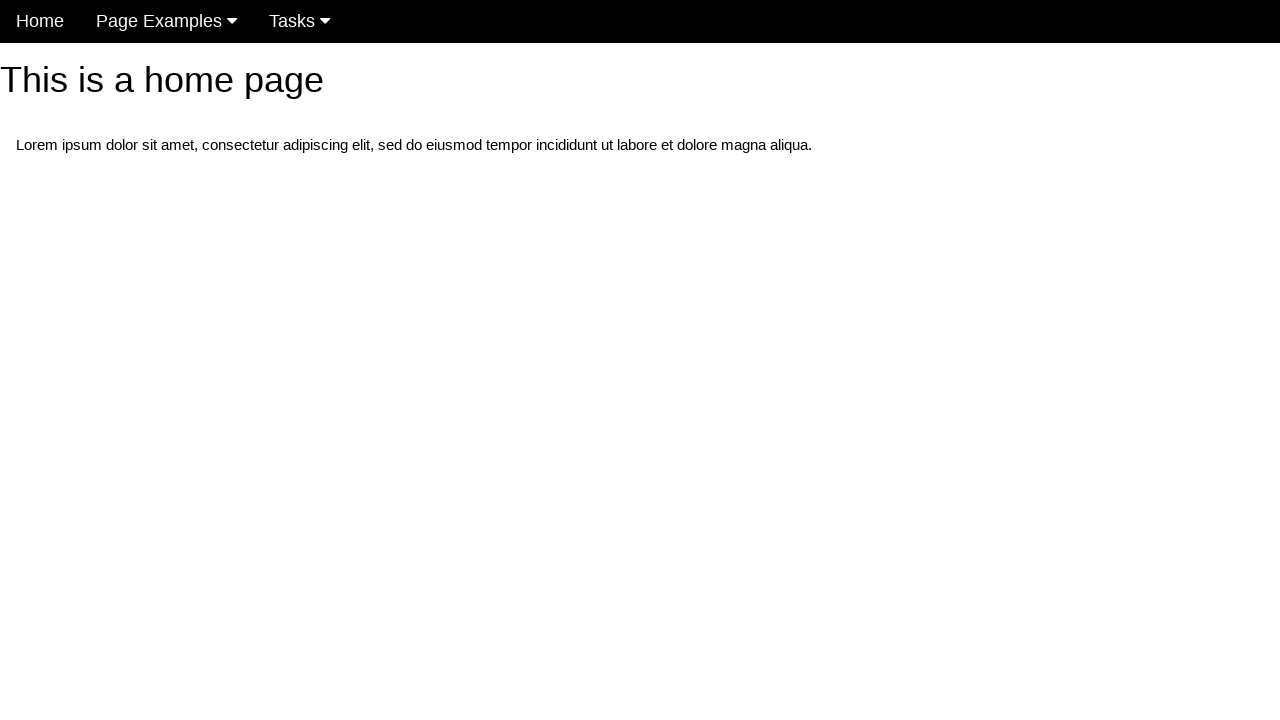

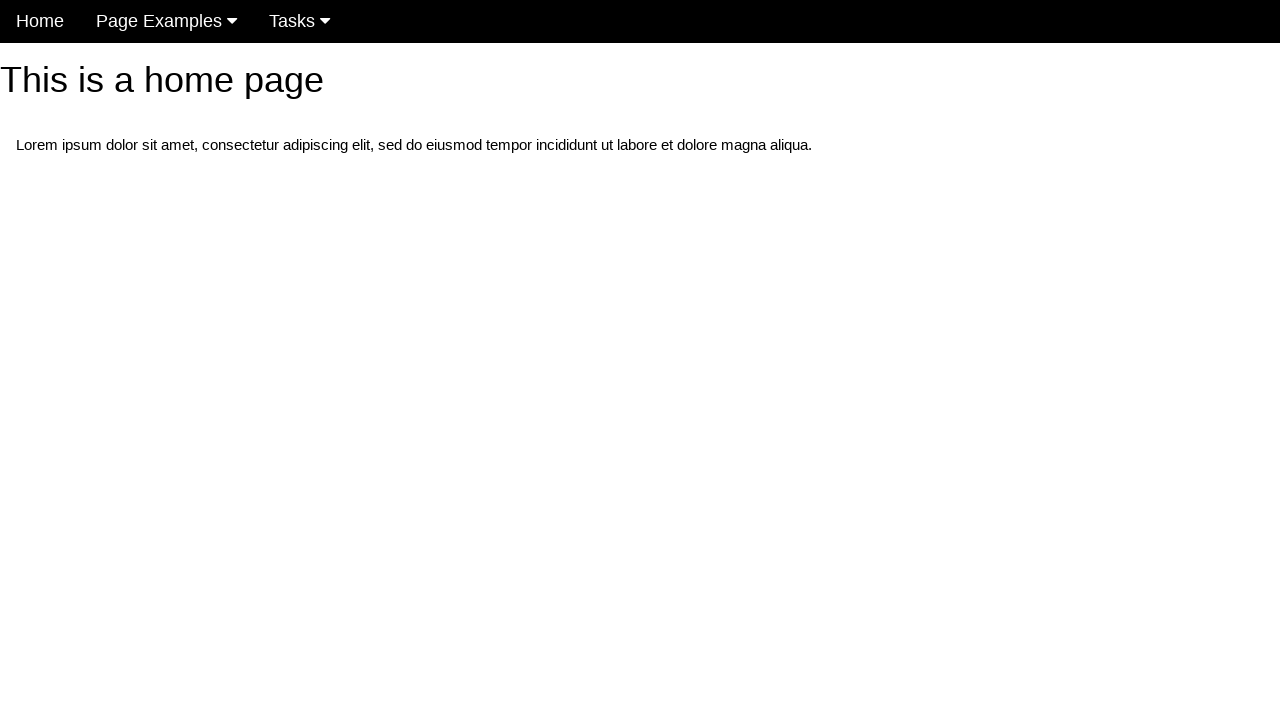